Navigates to WoodenStreet homepage and captures a screenshot of the page

Starting URL: https://www.woodenstreet.com/

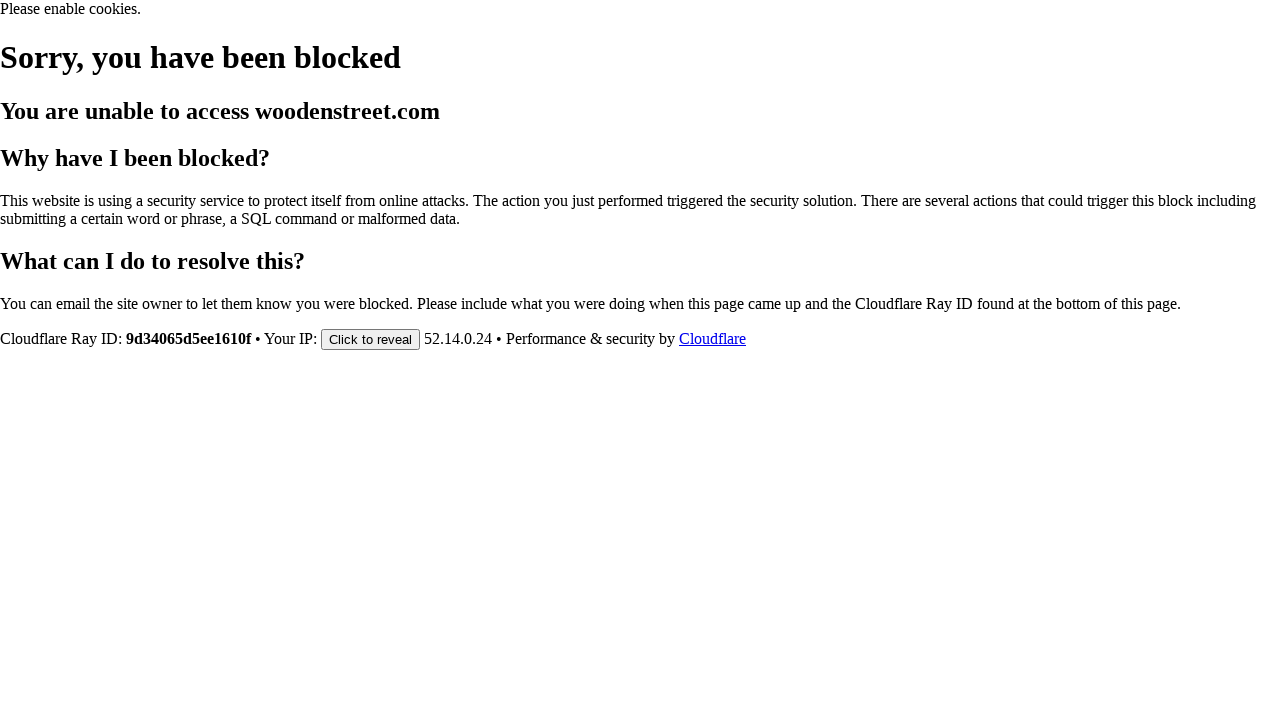

Navigated to WoodenStreet homepage
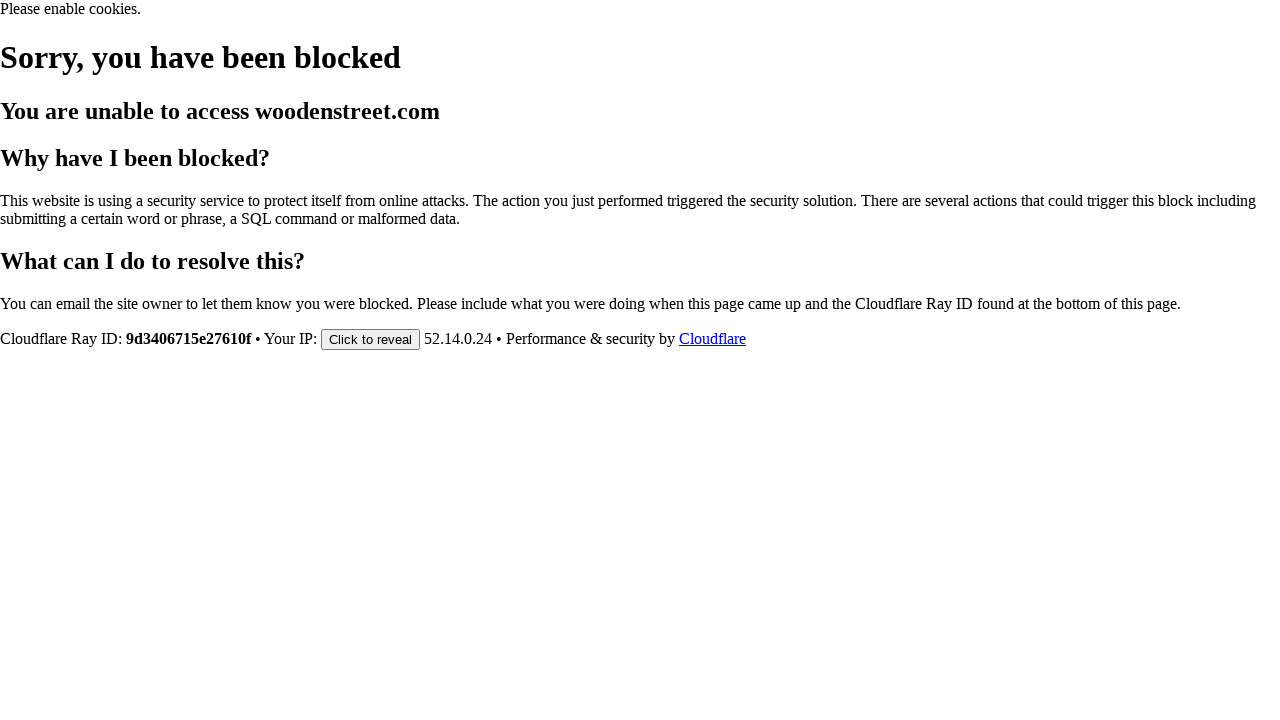

Waited for page to fully load (networkidle)
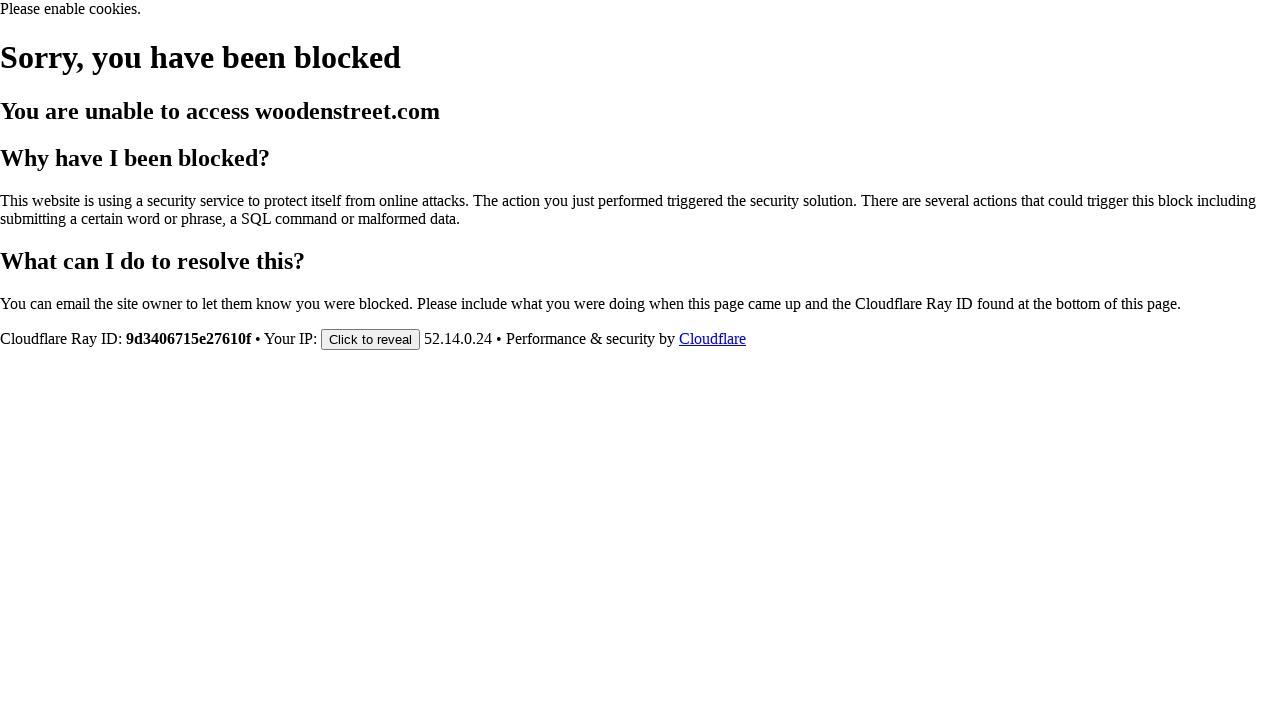

Verified body element is present on page
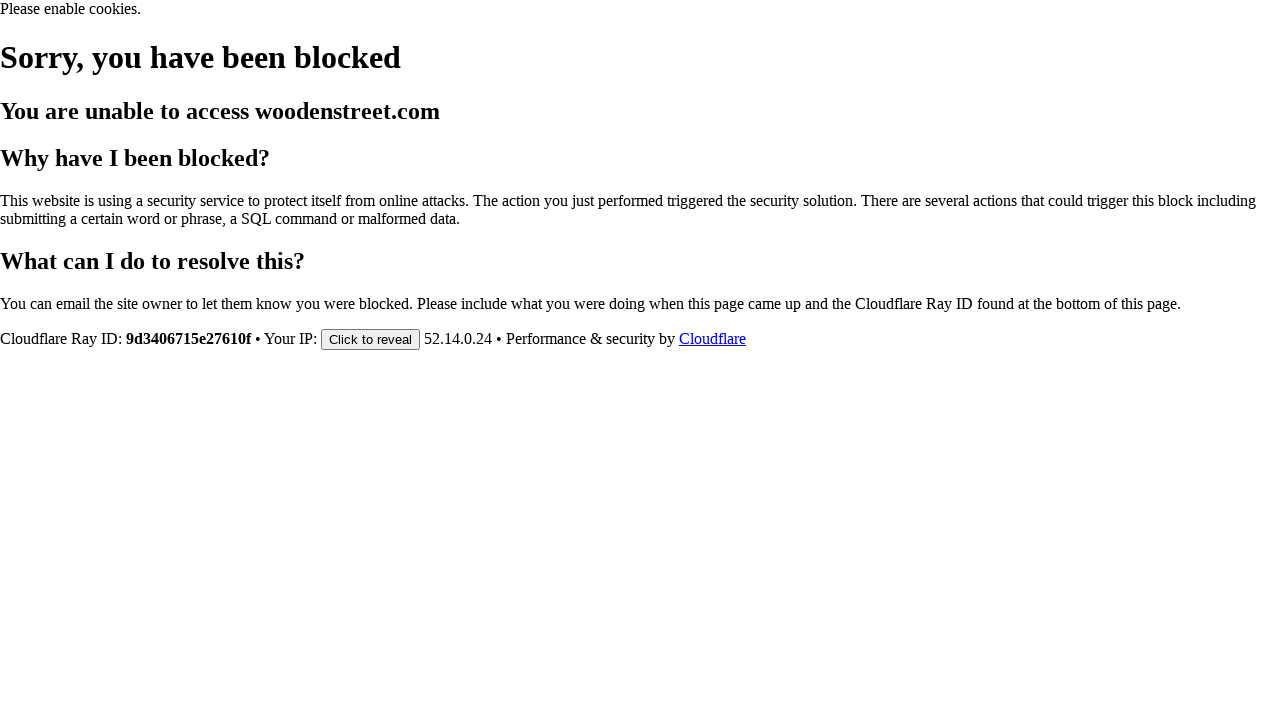

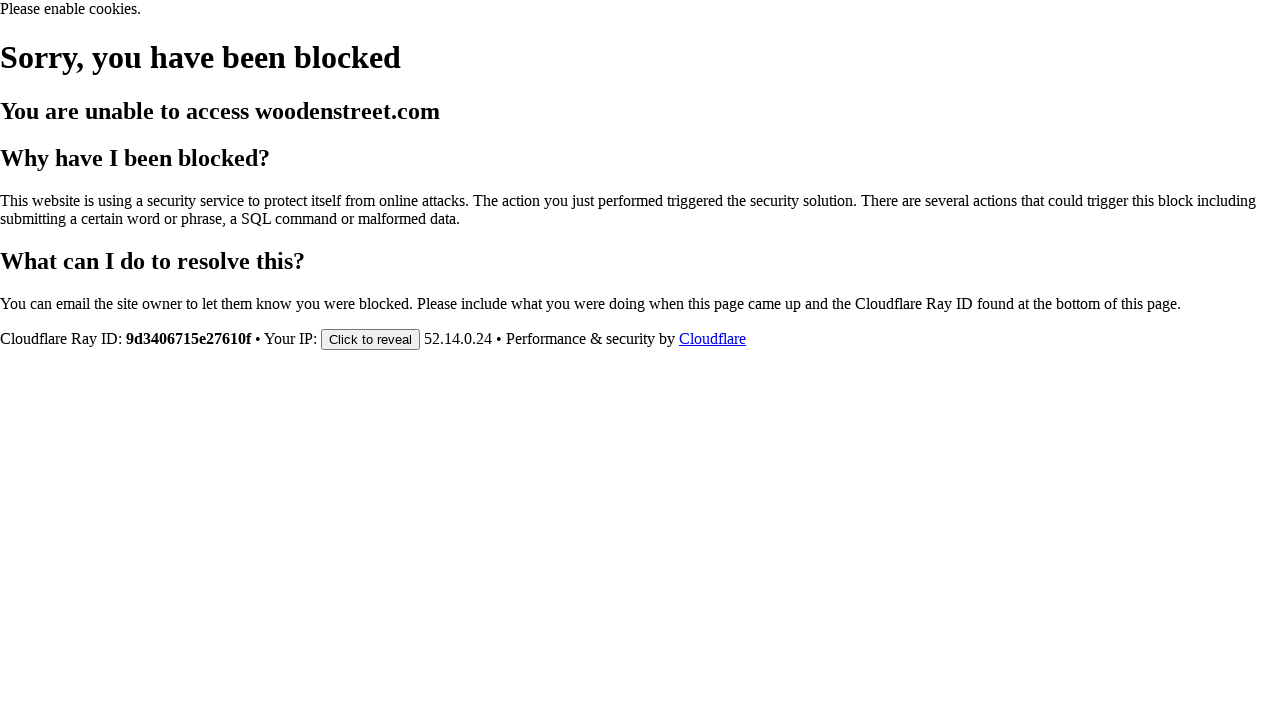